Navigates to the OrangeHRM demo site and verifies that the page loads correctly by checking the page title and URL.

Starting URL: https://opensource-demo.orangehrmlive.com/

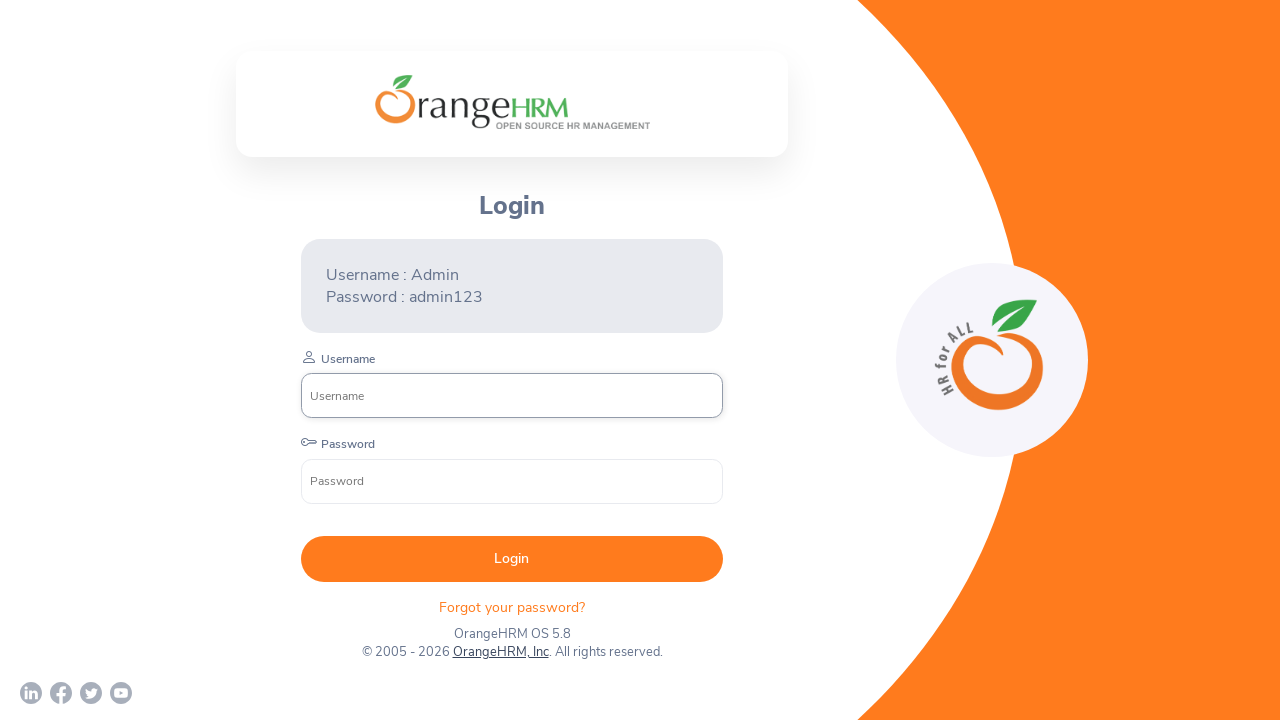

Waited for page to reach domcontentloaded state
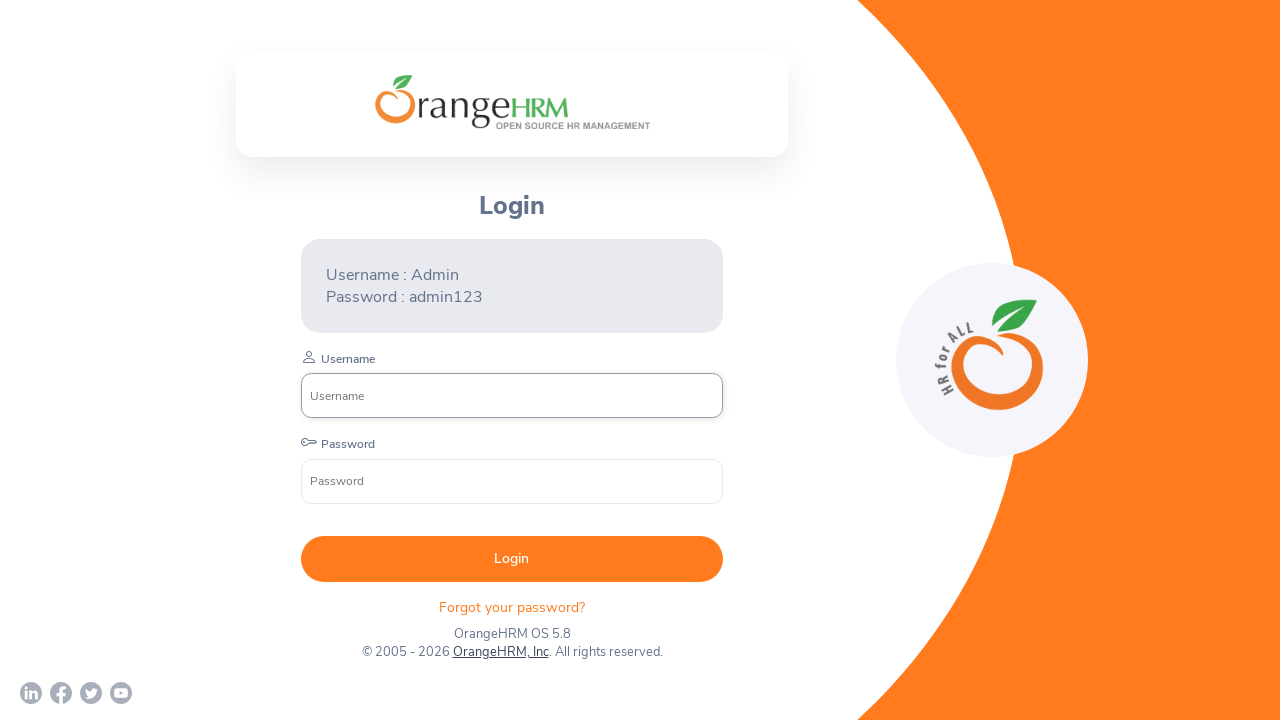

Retrieved page title
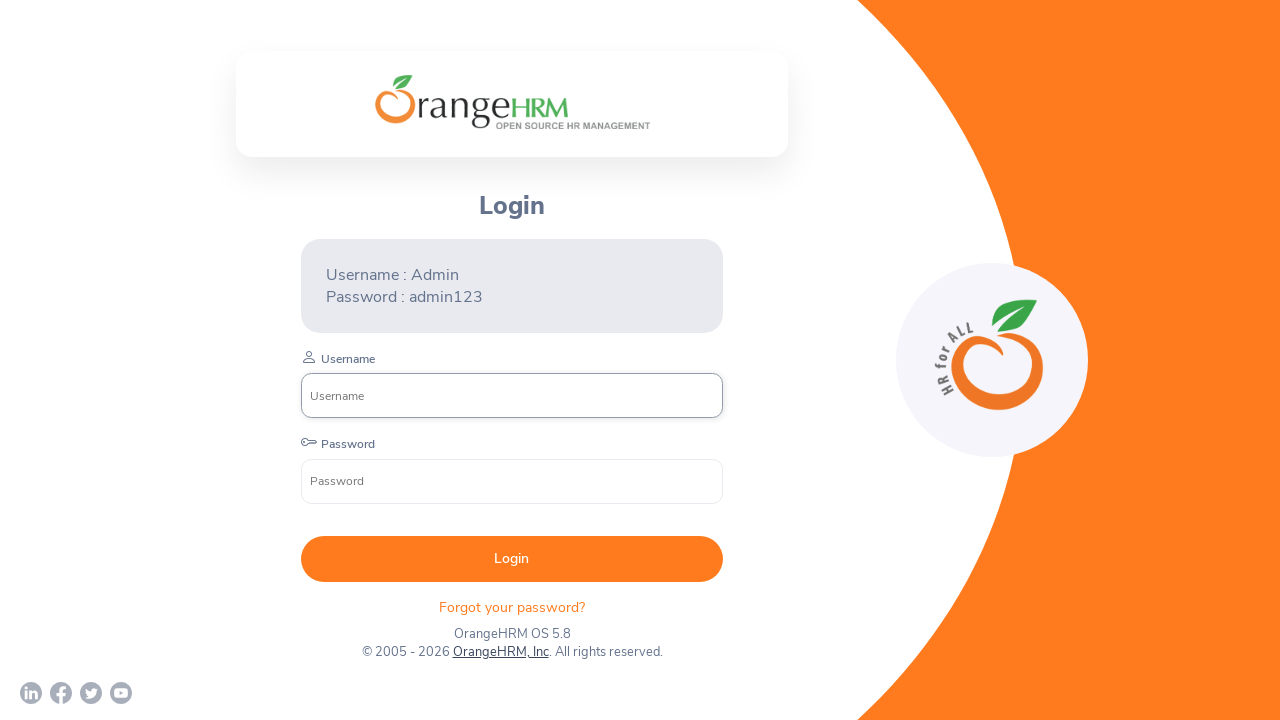

Verified page title is 'OrangeHRM'
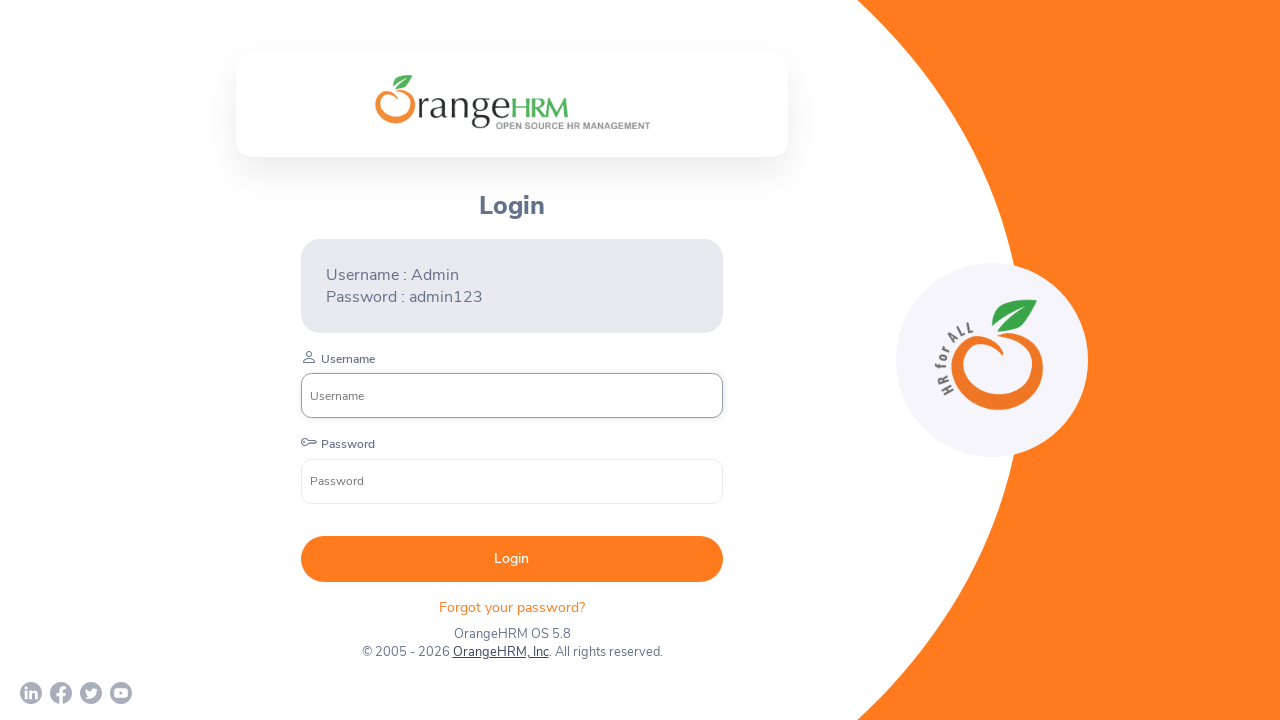

Retrieved current URL
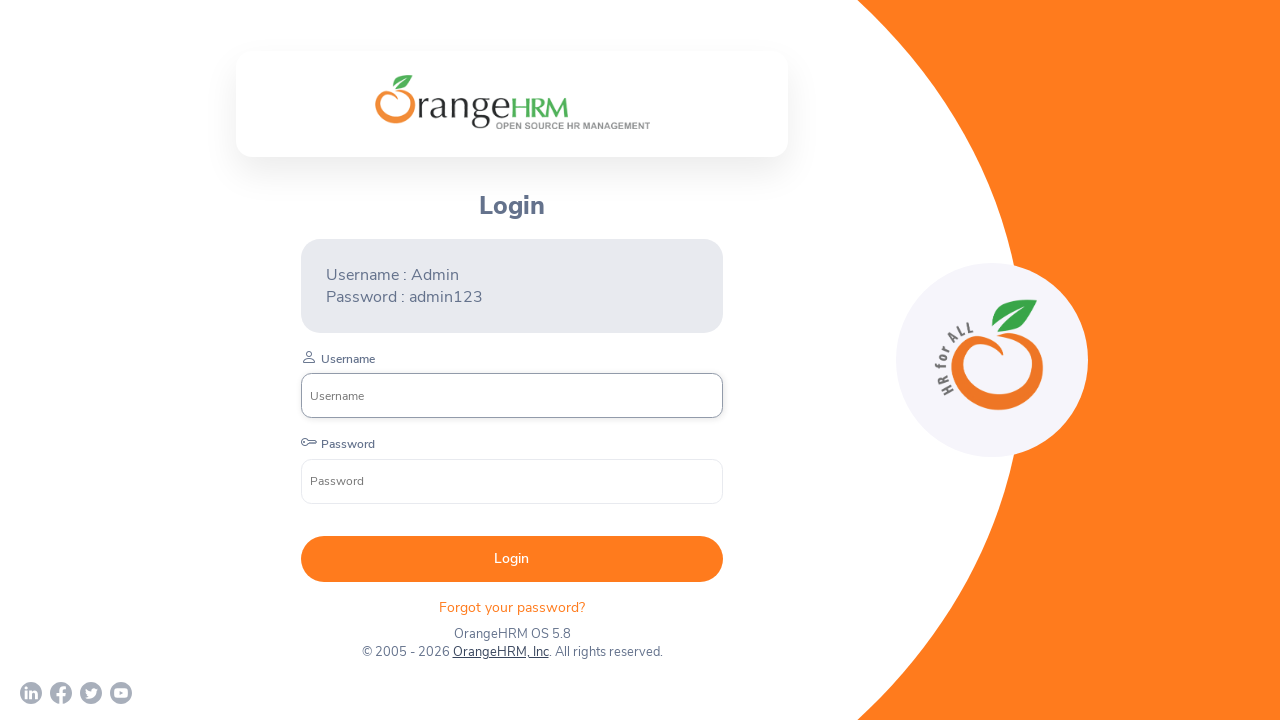

Verified URL contains 'opensource-demo.orangehrmlive.com'
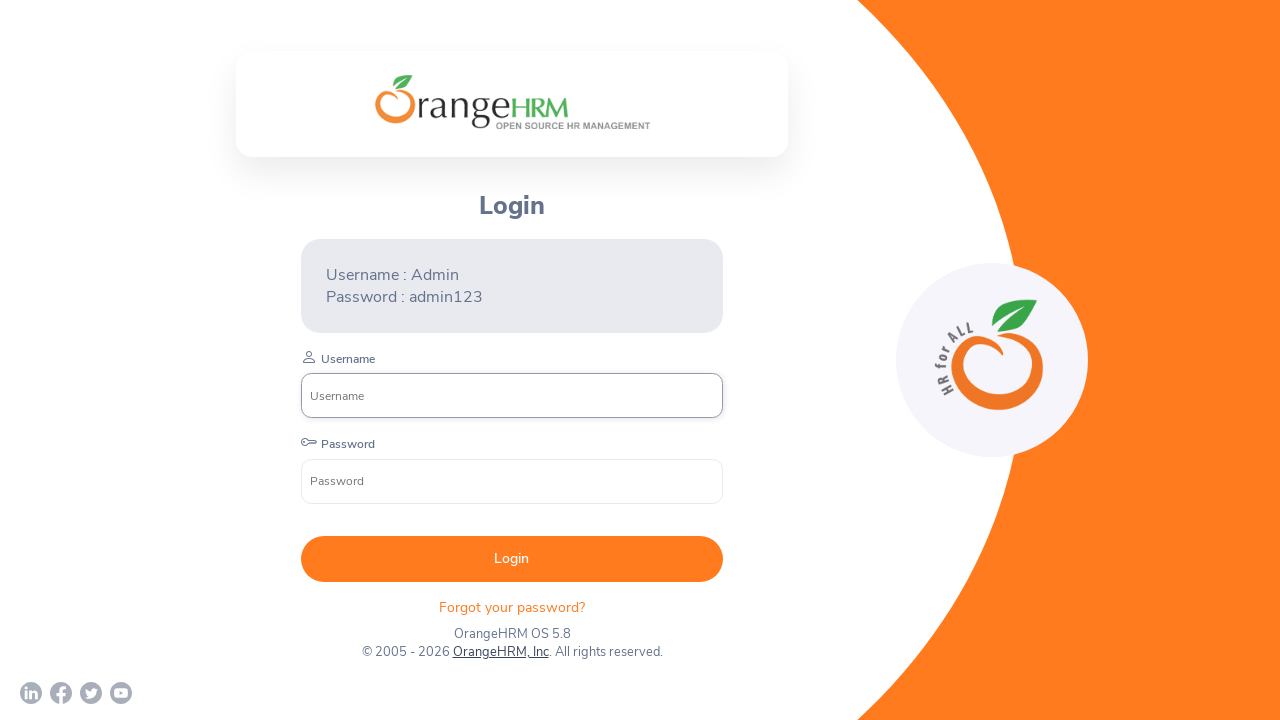

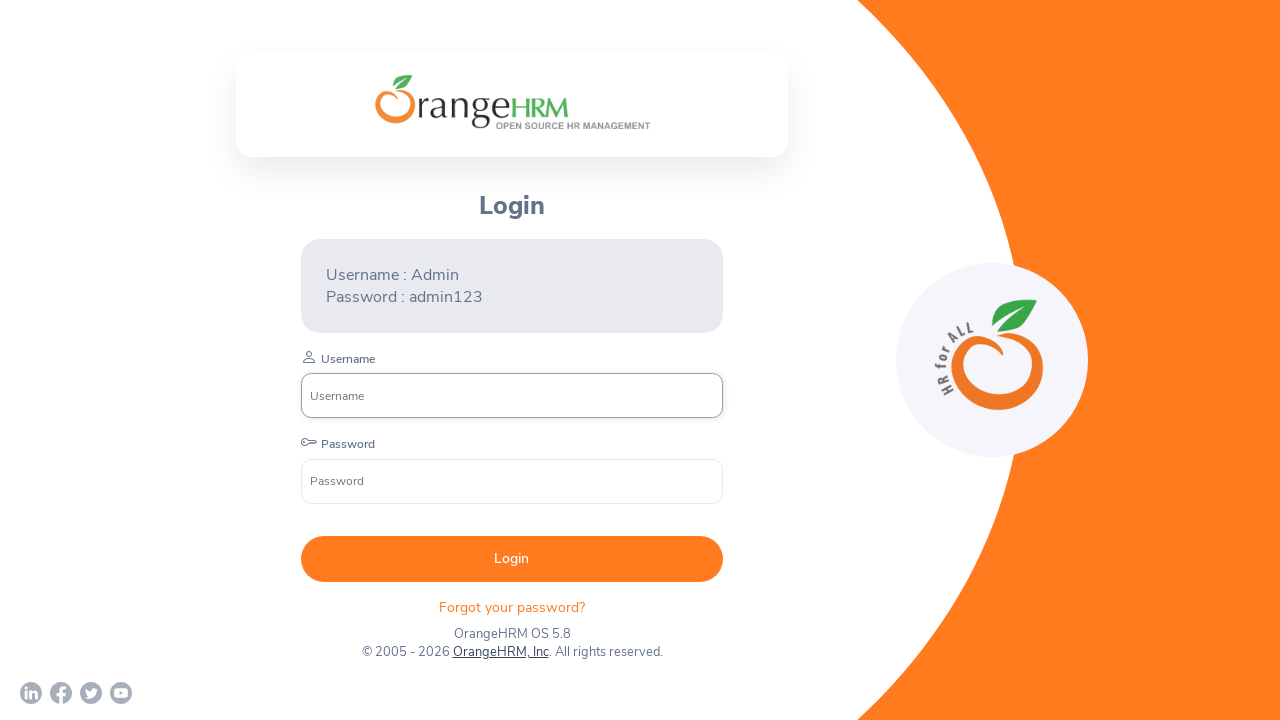